Tests switching focus to the active element and typing in a search field

Starting URL: https://devqa.io/search/

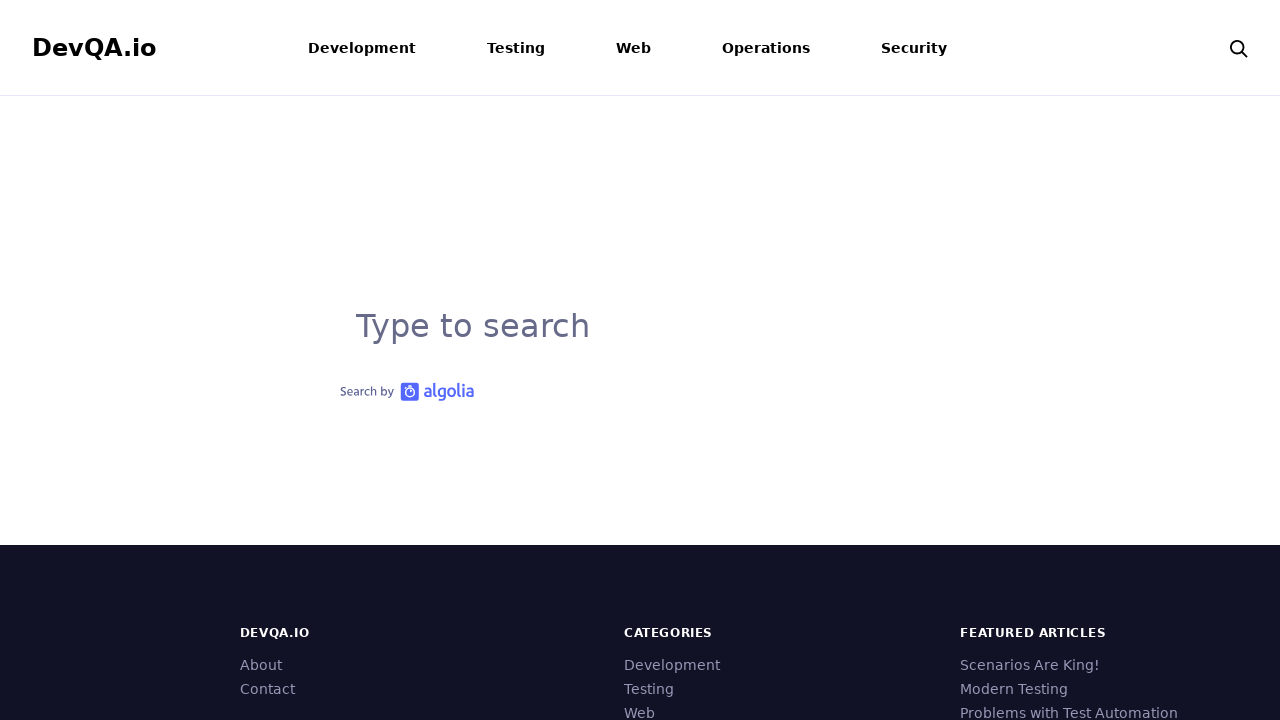

Waited for page to load with networkidle state
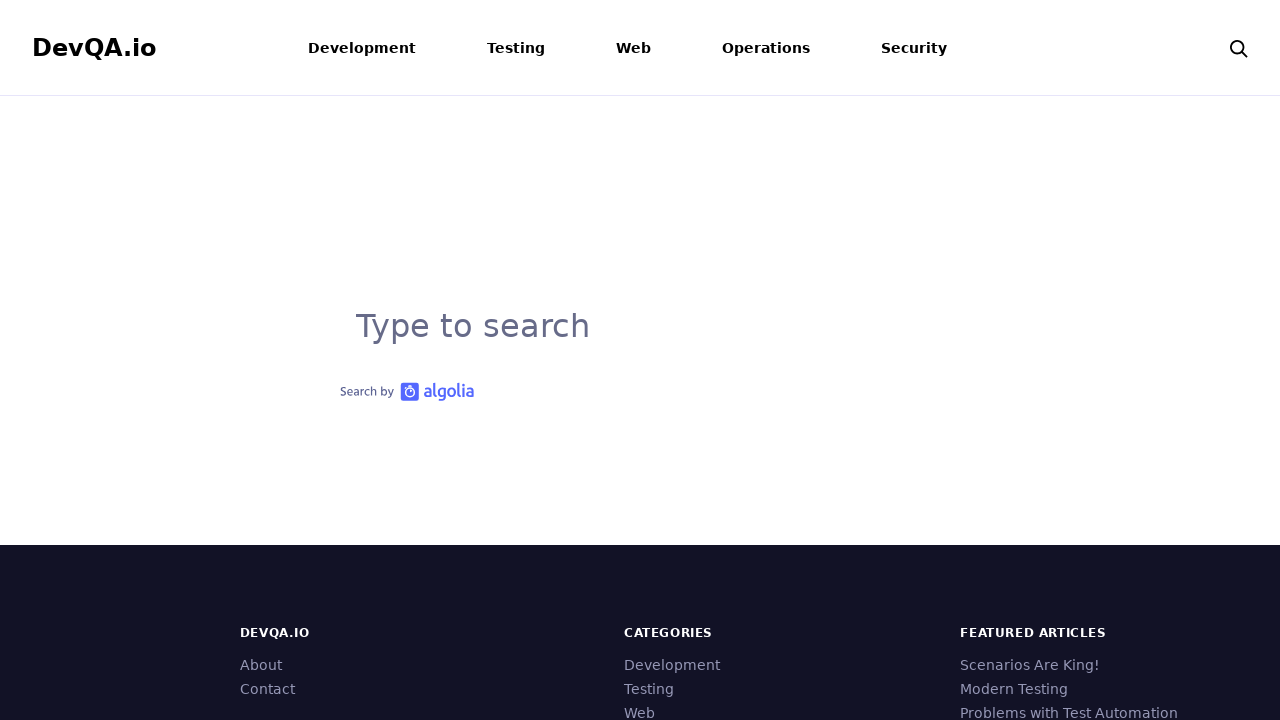

Typed 'Selenium' in the active search field
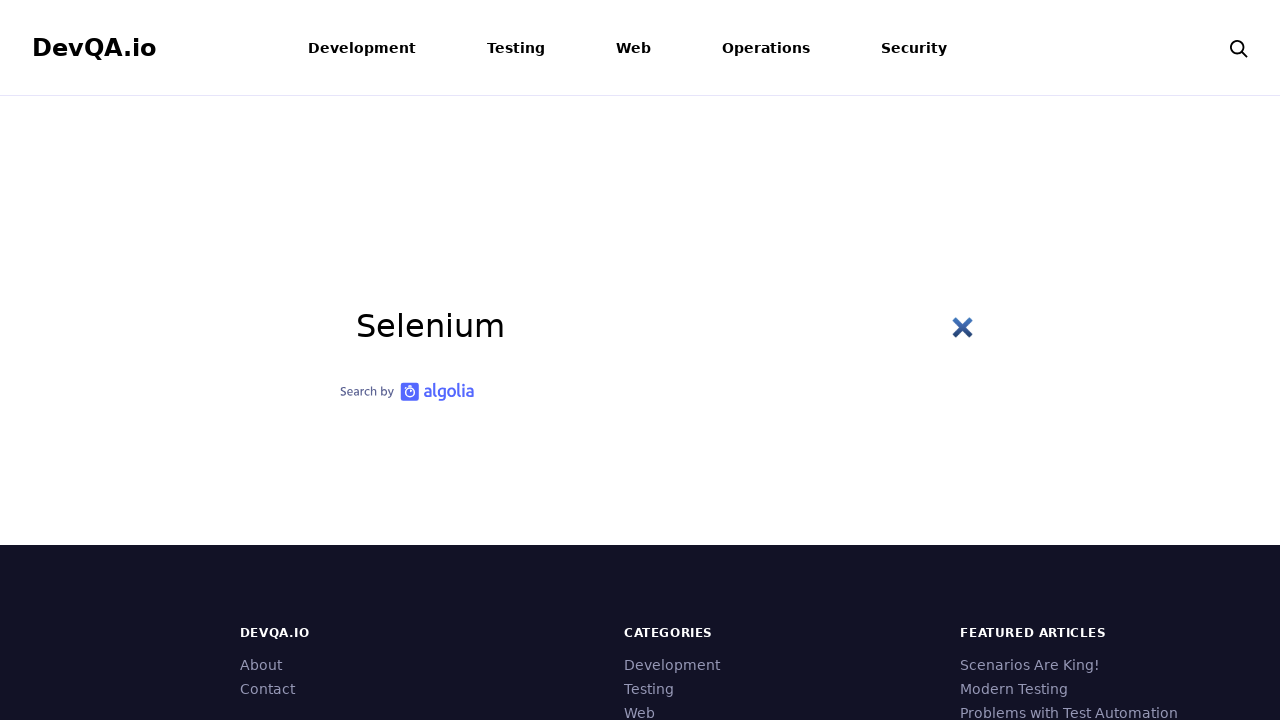

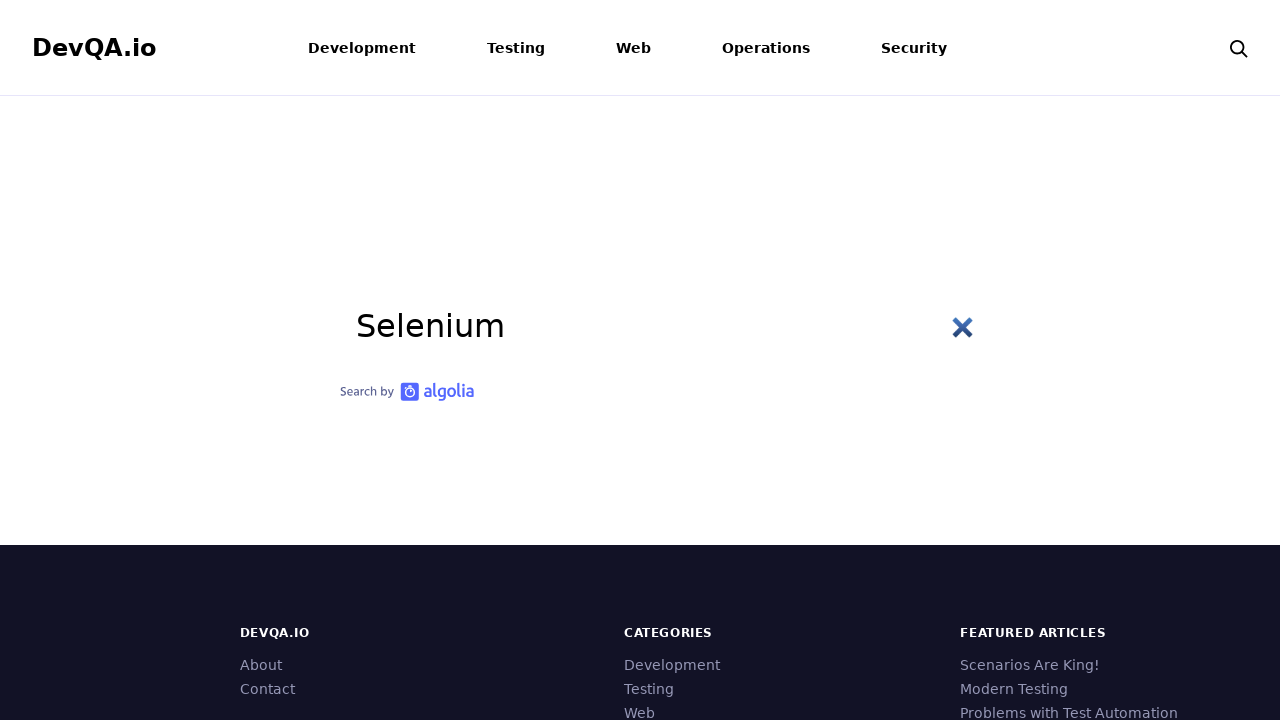